Tests the jQuery UI datepicker widget by navigating to the demo page, switching to the demo iframe, and clicking on the datepicker input to open the calendar.

Starting URL: https://jqueryui.com/datepicker/

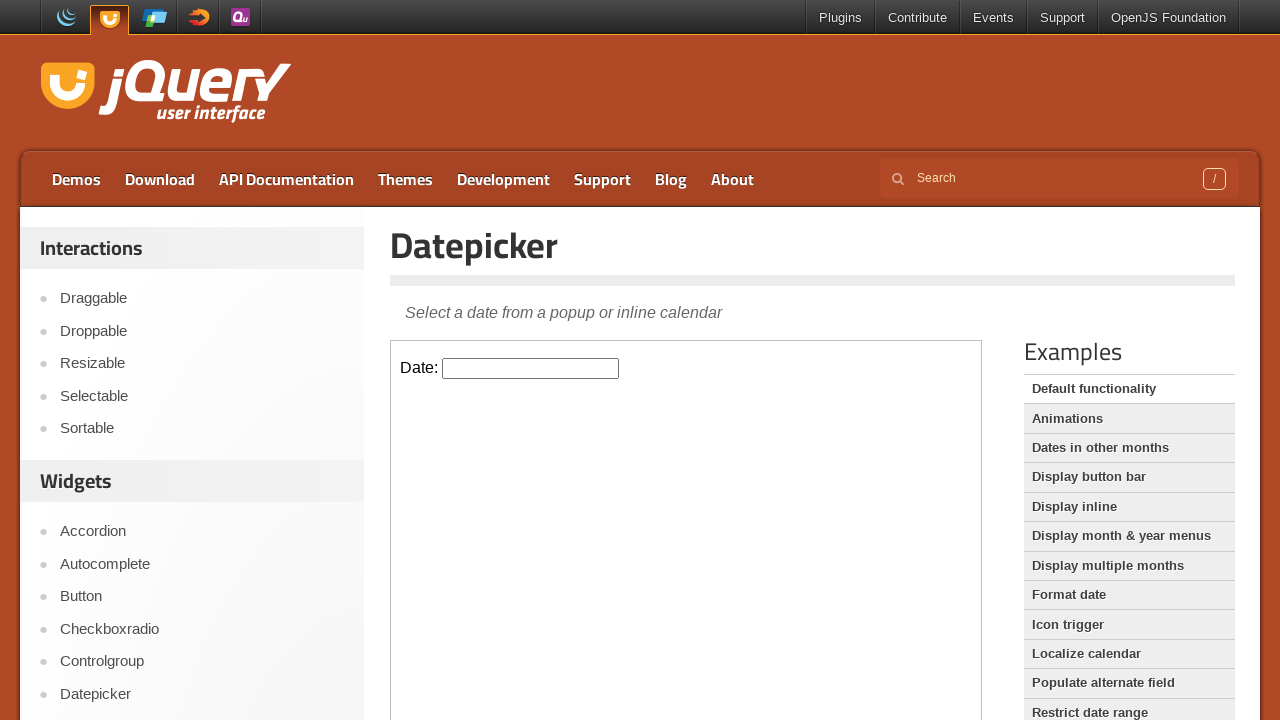

Demo iframe loaded
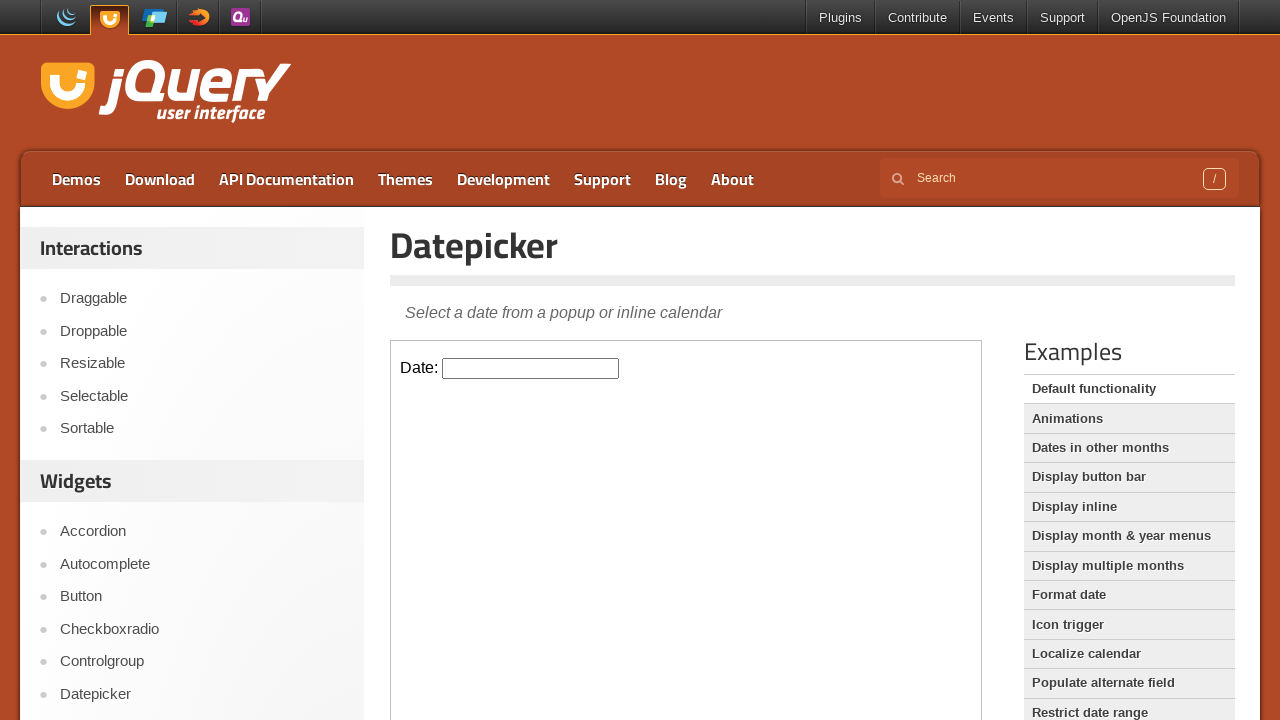

Switched context to demo iframe
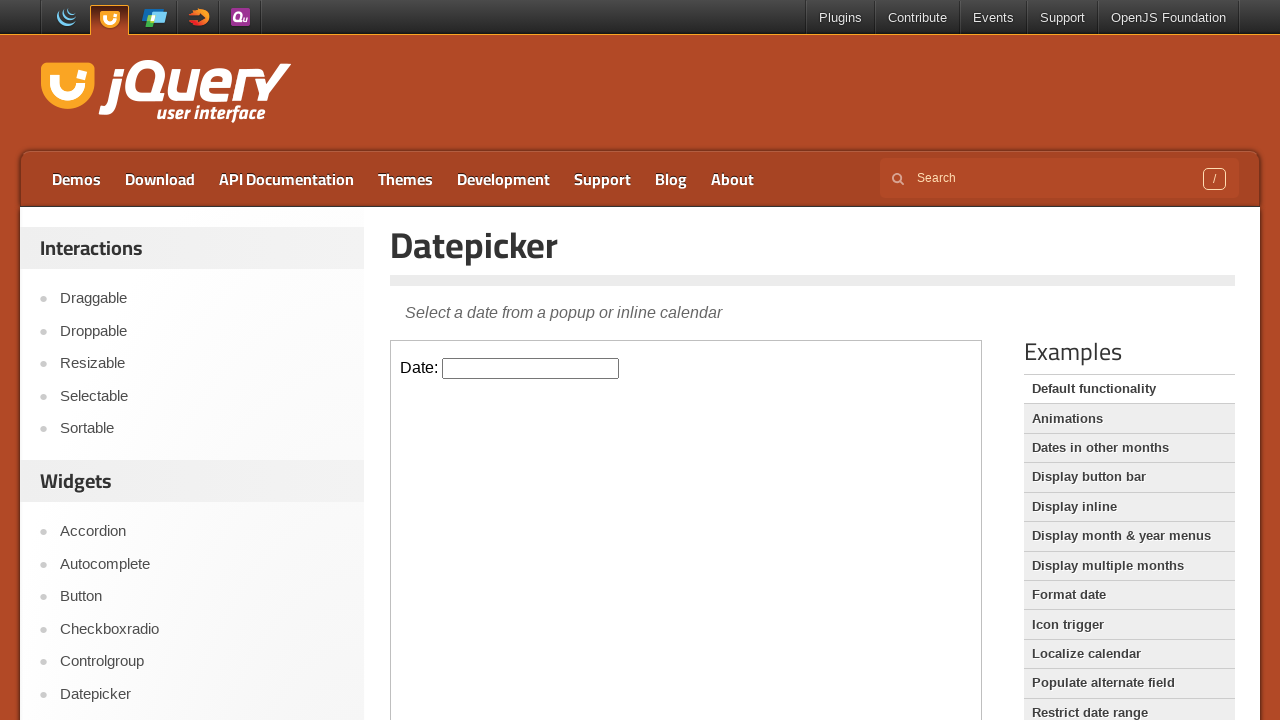

Clicked datepicker input to open calendar at (531, 368) on iframe.demo-frame >> internal:control=enter-frame >> #datepicker
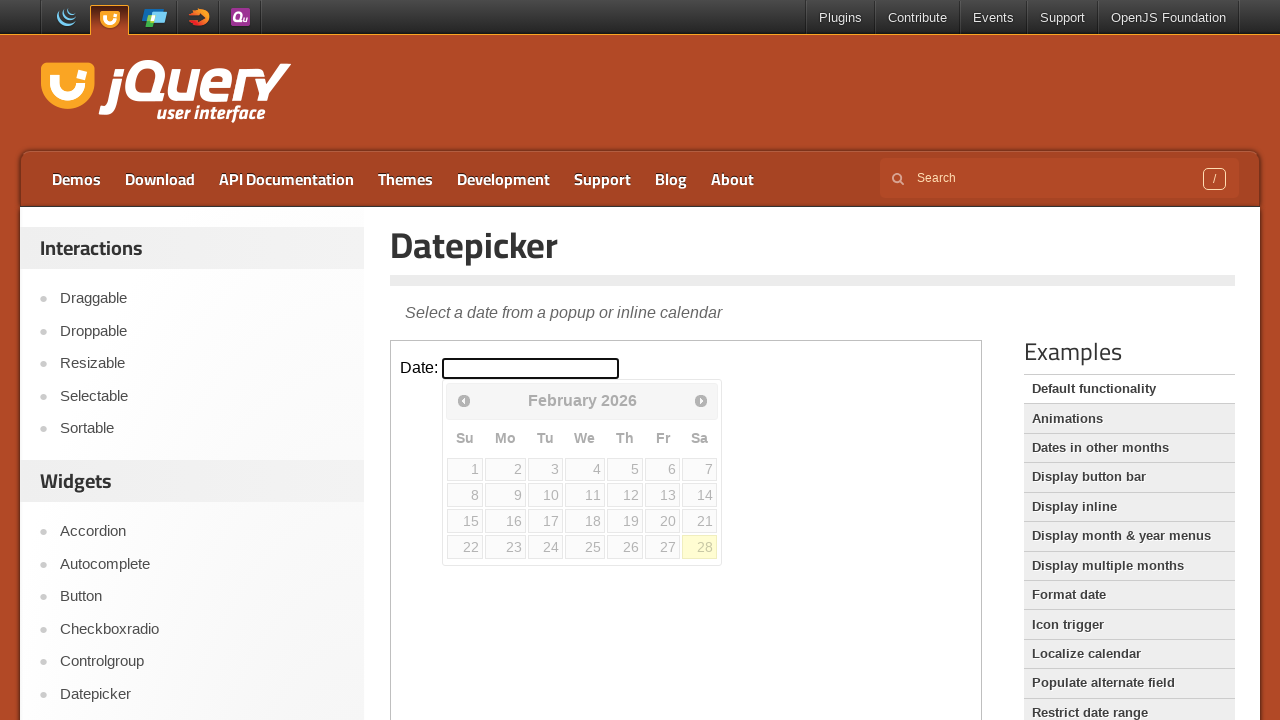

Datepicker calendar appeared
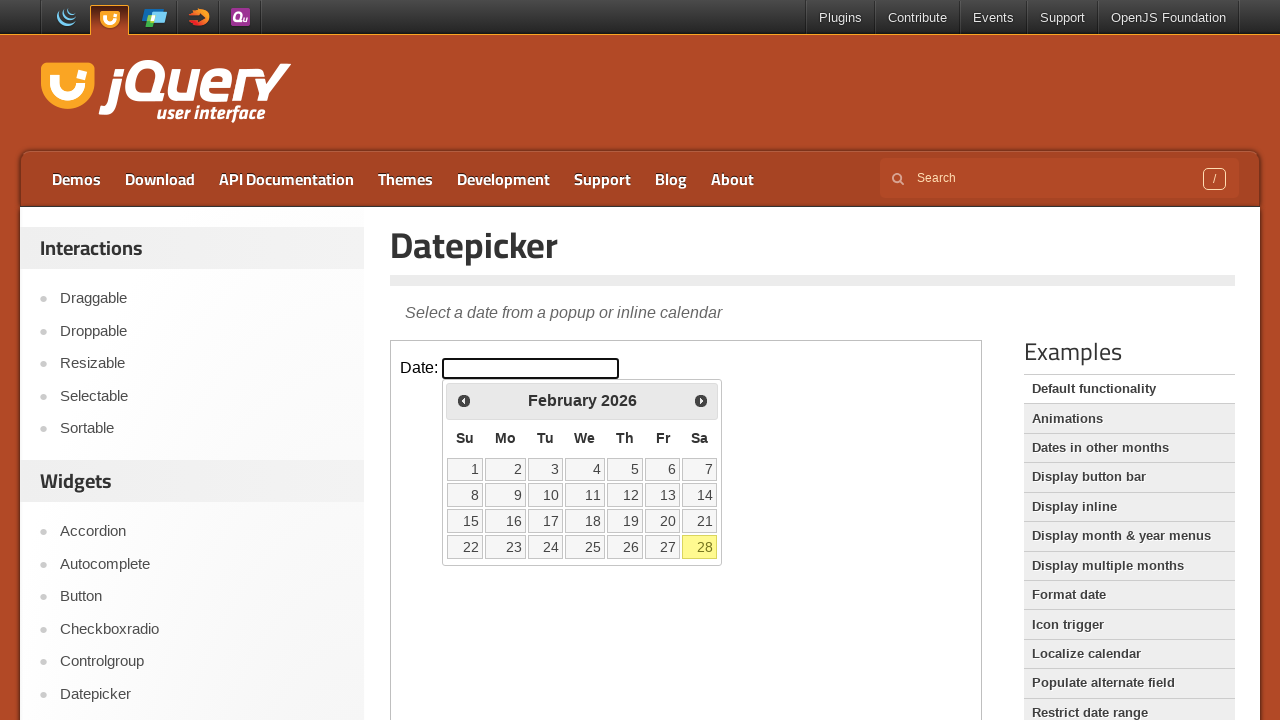

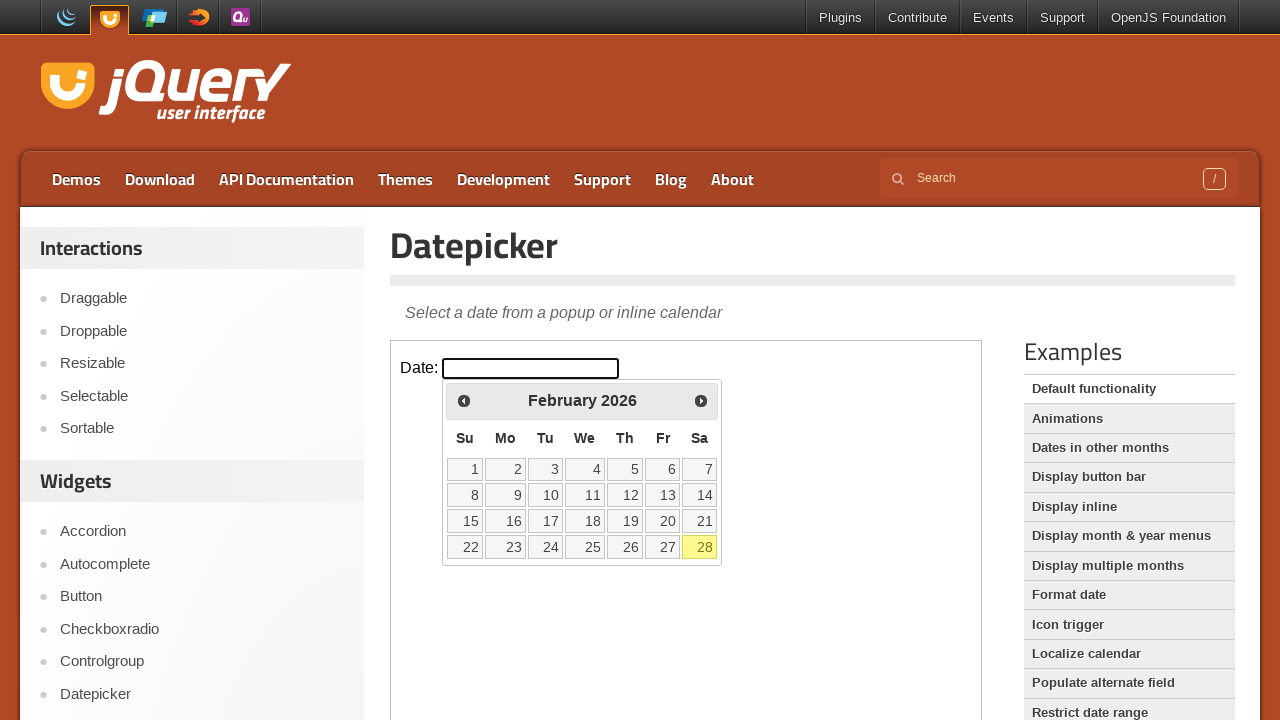